Tests infinite scroll functionality by repeatedly scrolling to the bottom of the page to trigger dynamic content loading

Starting URL: https://the-internet.herokuapp.com/infinite_scroll

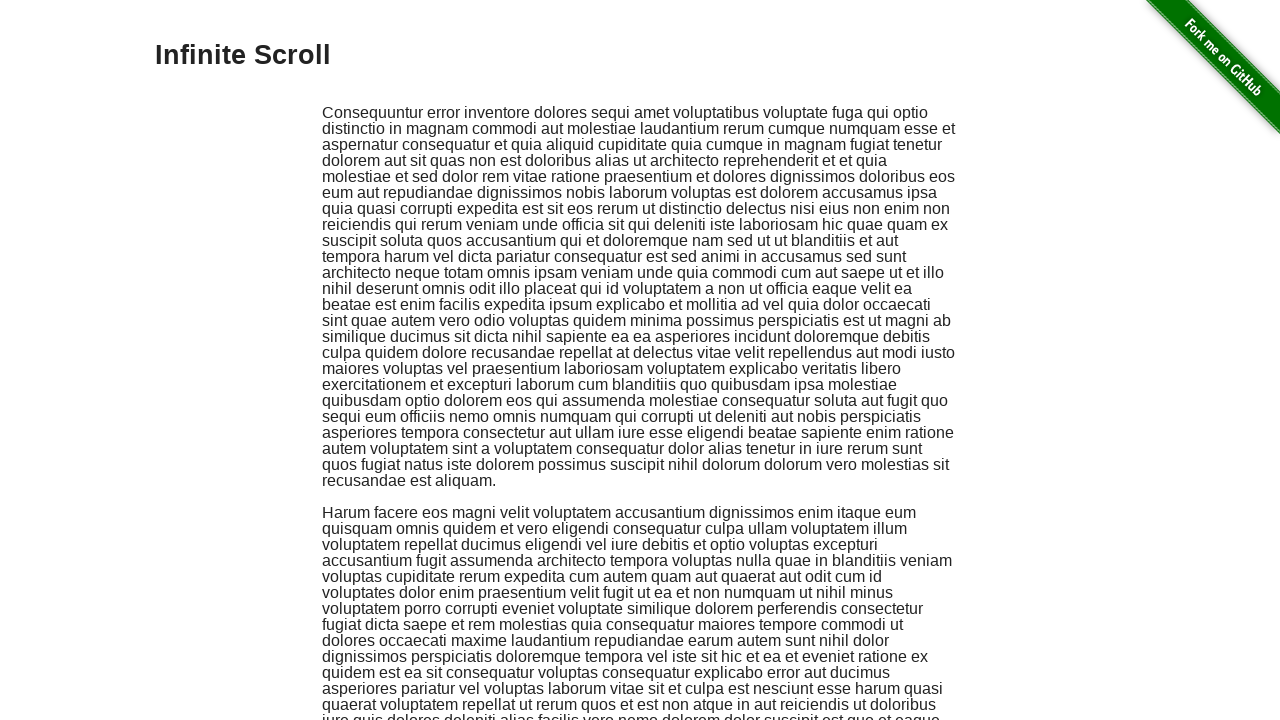

Waited for dynamically added content batch 1 to appear
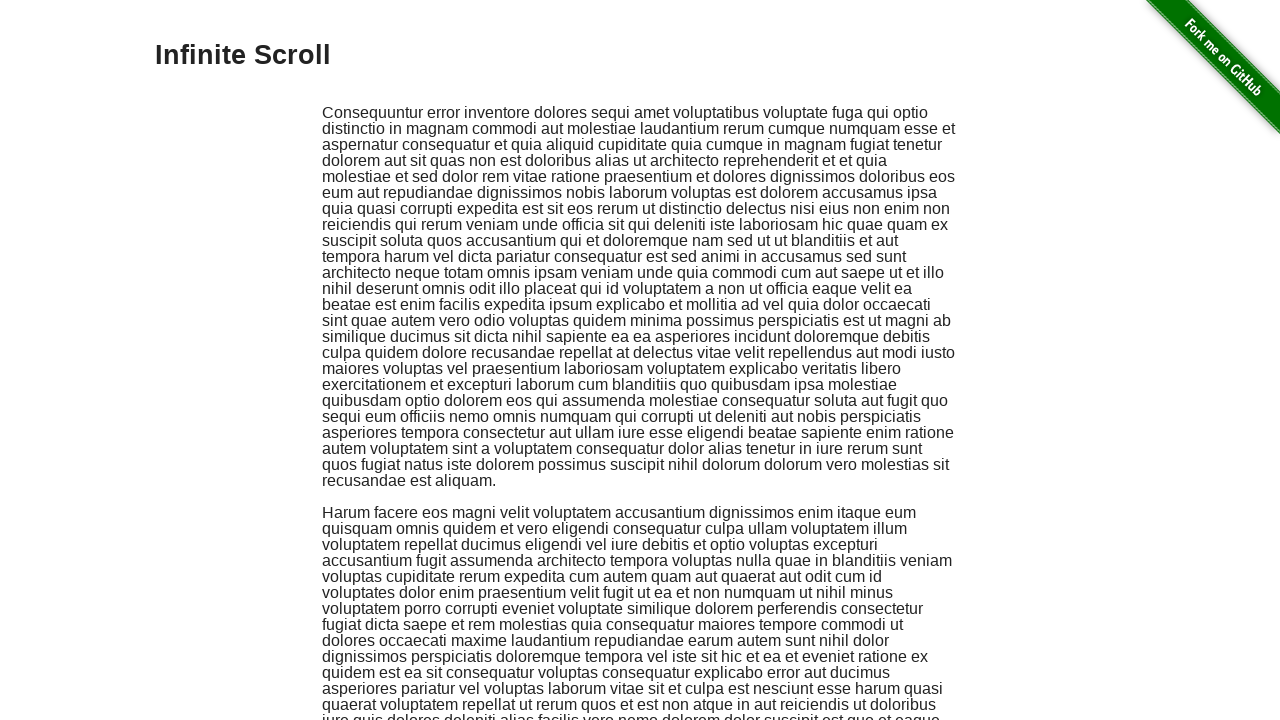

Scrolled to bottom of page to trigger dynamic content loading (iteration 1)
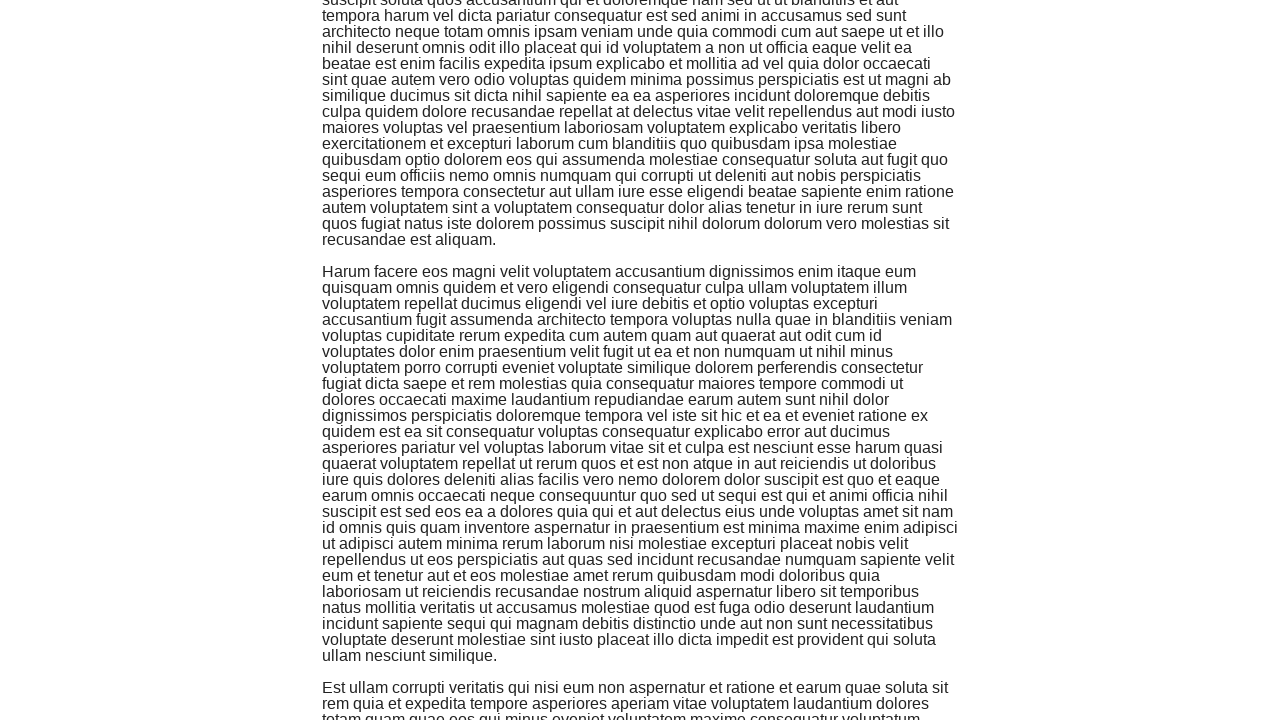

Waited 500ms for content to load after scroll (iteration 1)
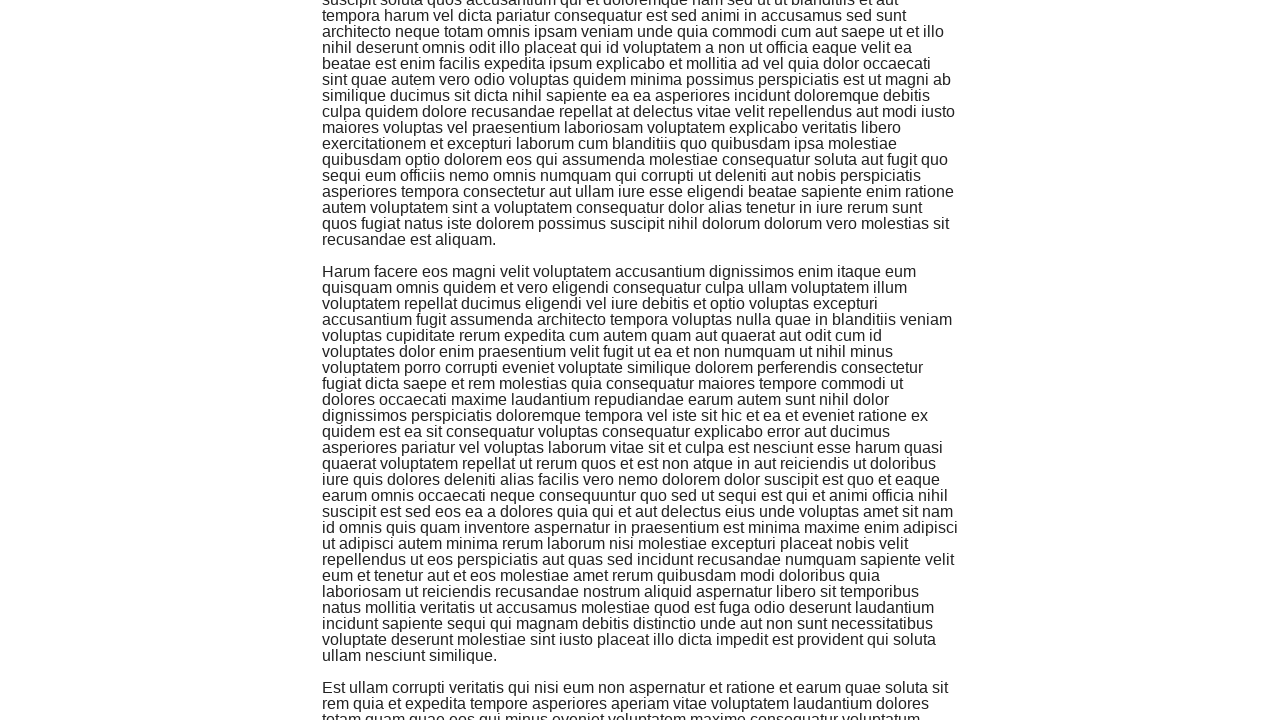

Waited for dynamically added content batch 2 to appear
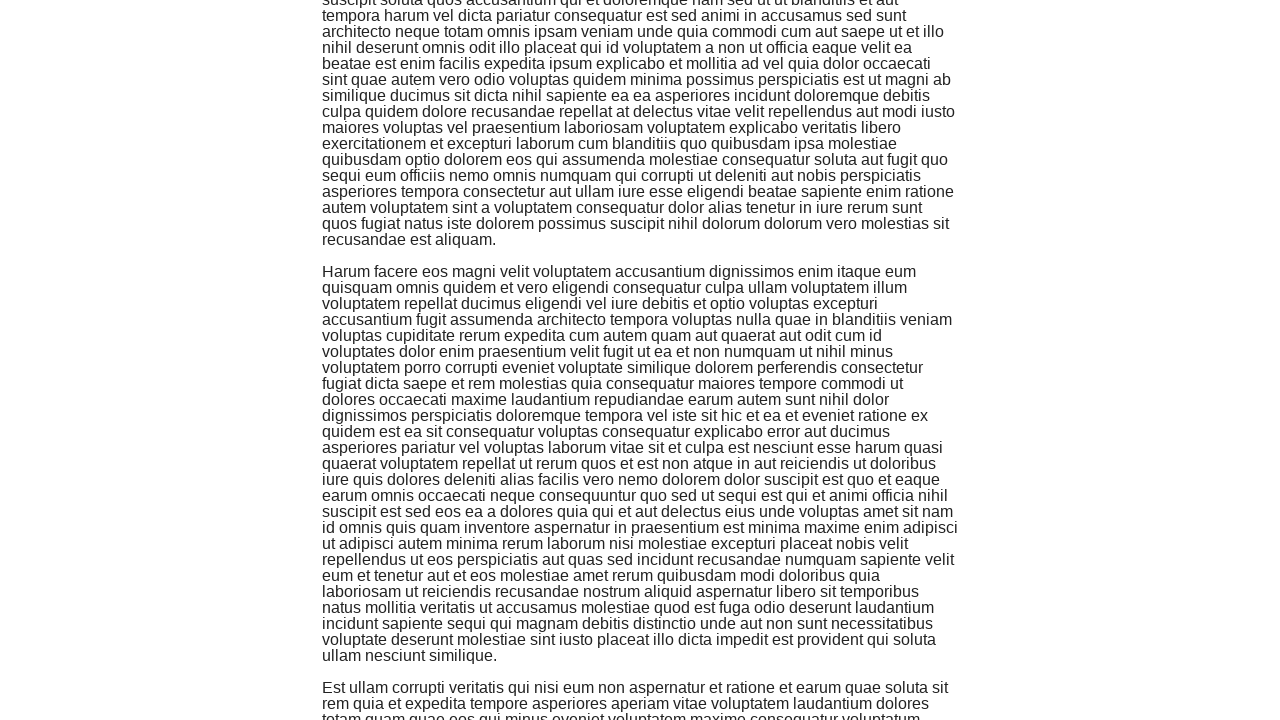

Scrolled to bottom of page to trigger dynamic content loading (iteration 2)
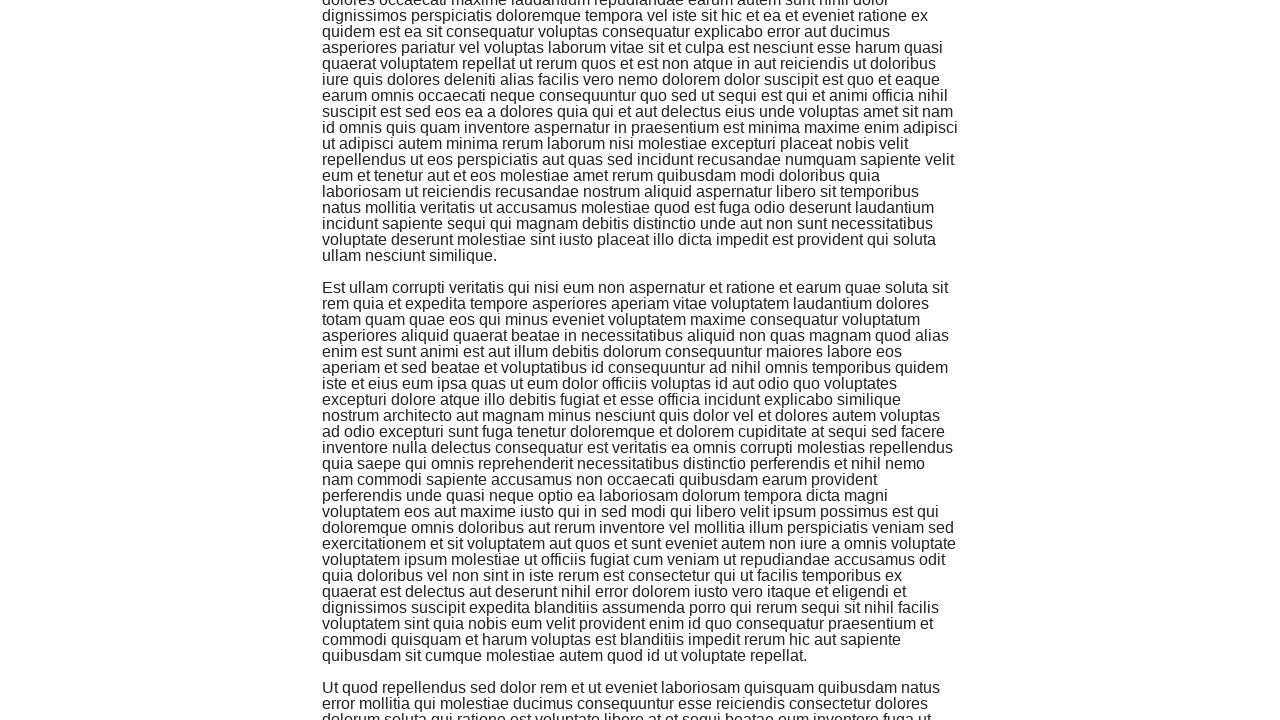

Waited 500ms for content to load after scroll (iteration 2)
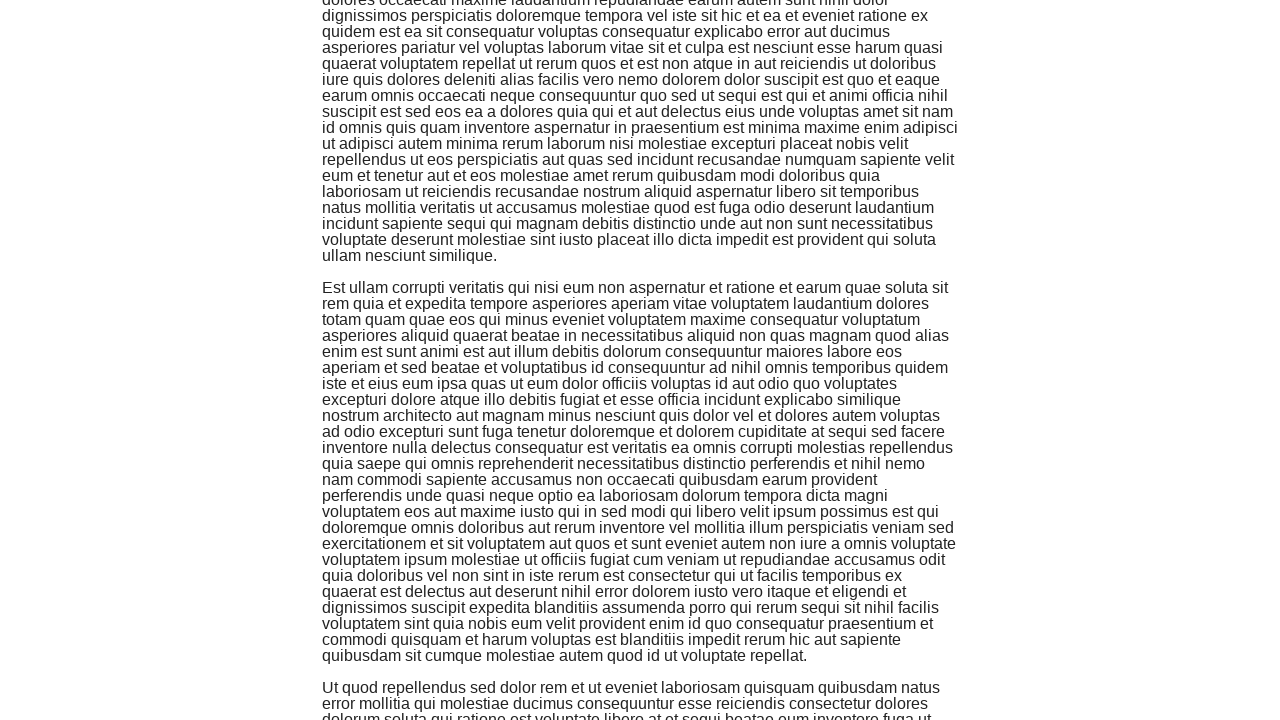

Waited for dynamically added content batch 3 to appear
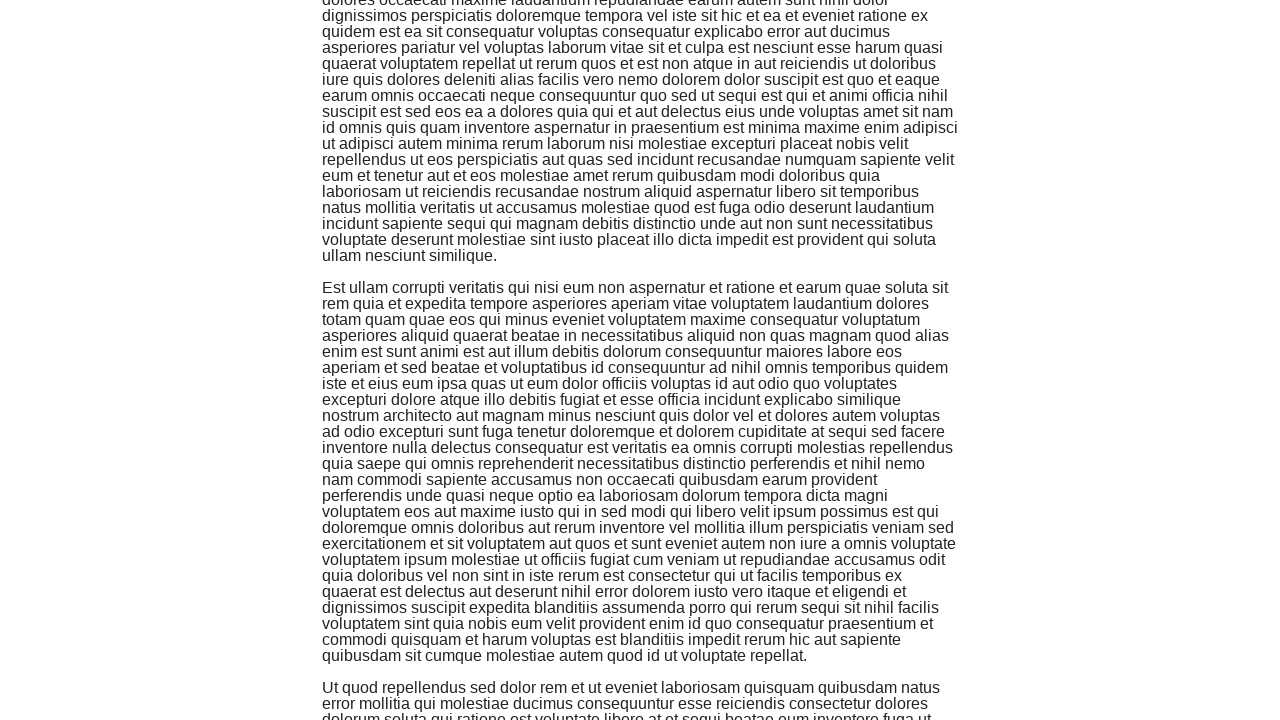

Scrolled to bottom of page to trigger dynamic content loading (iteration 3)
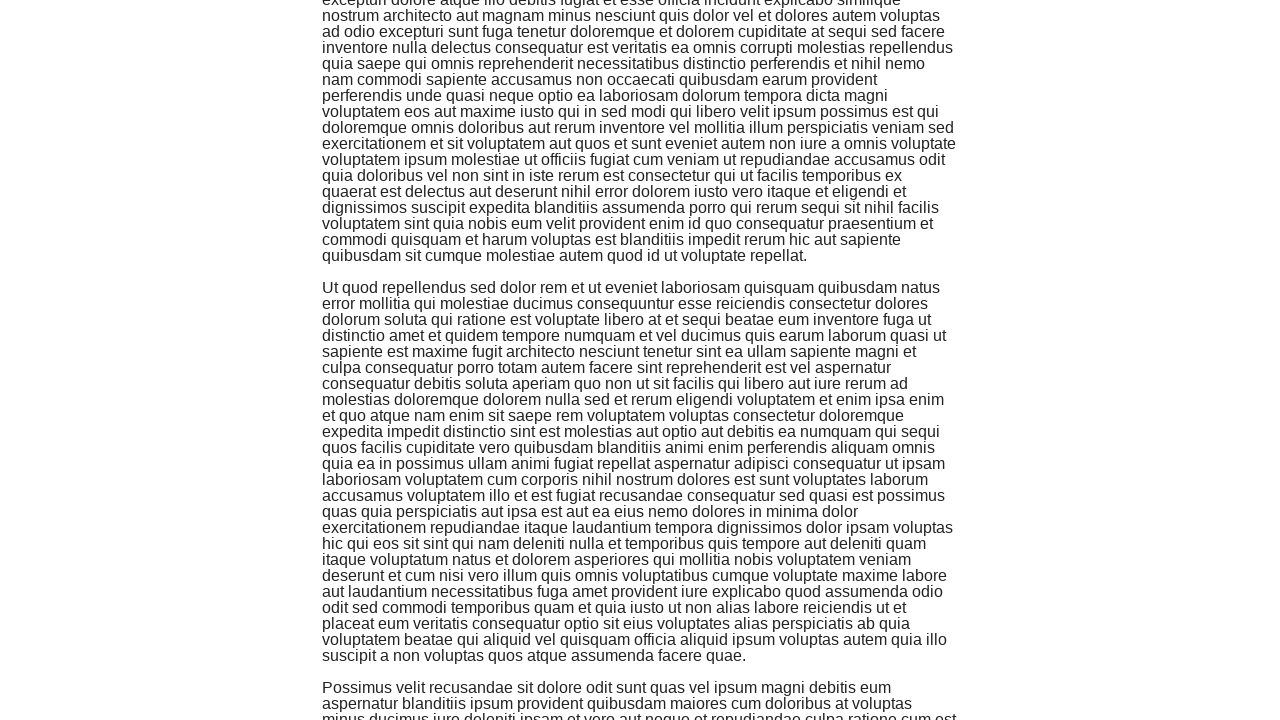

Waited 500ms for content to load after scroll (iteration 3)
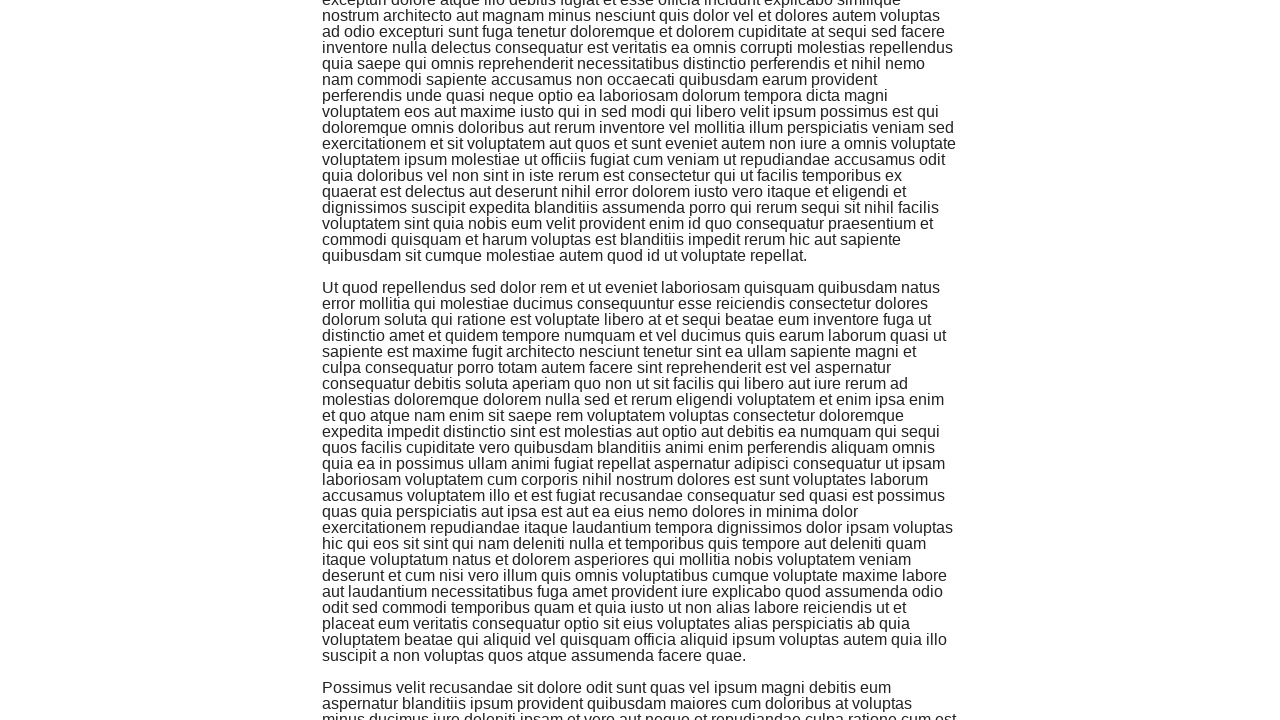

Waited for dynamically added content batch 4 to appear
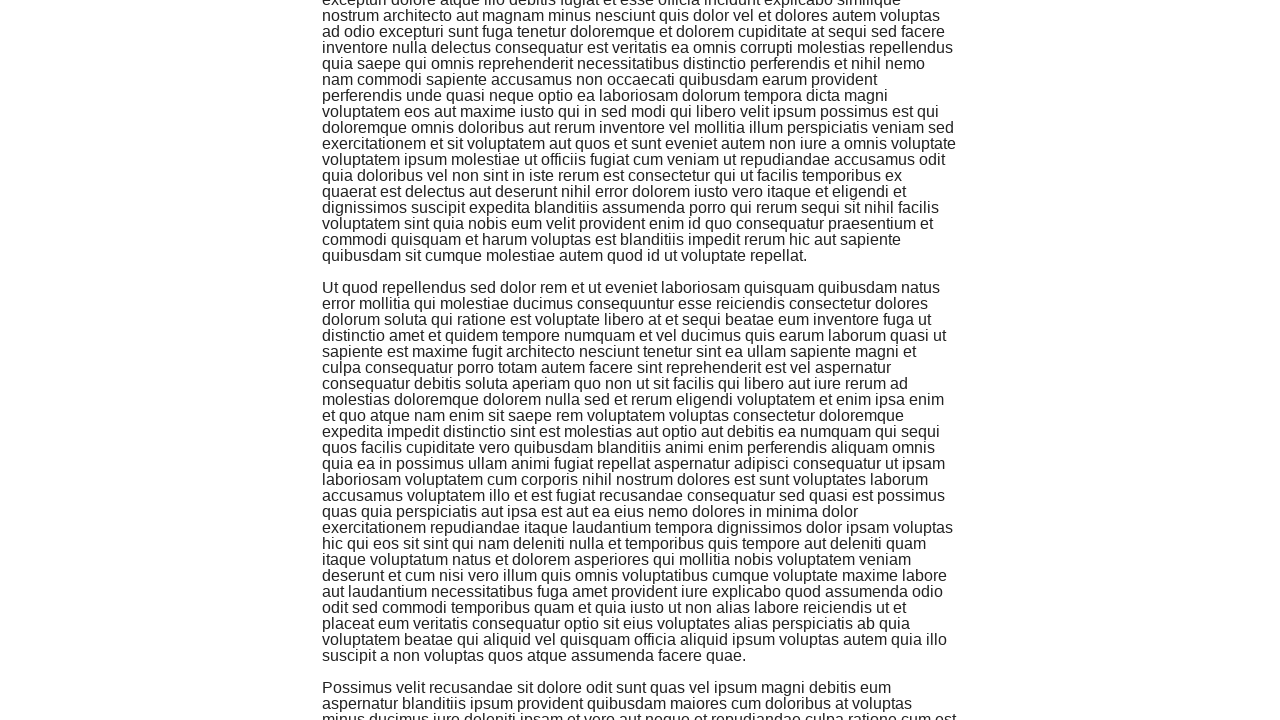

Scrolled to bottom of page to trigger dynamic content loading (iteration 4)
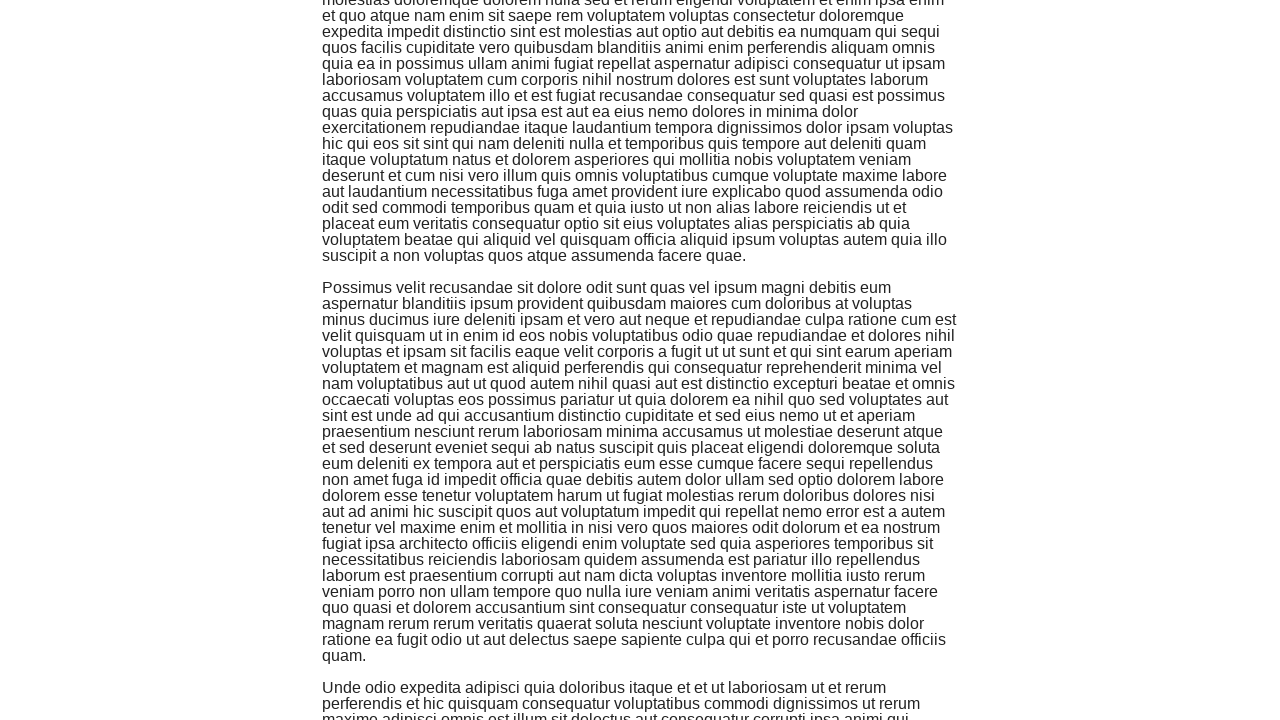

Waited 500ms for content to load after scroll (iteration 4)
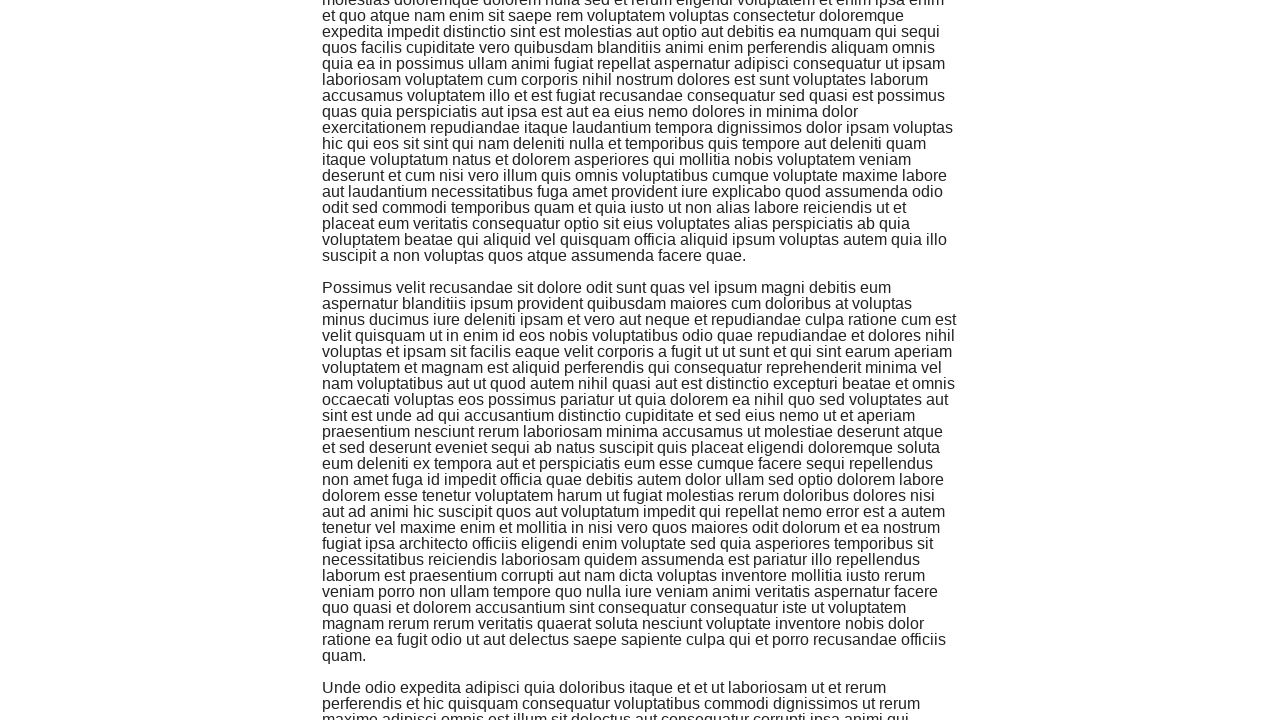

Waited for dynamically added content batch 5 to appear
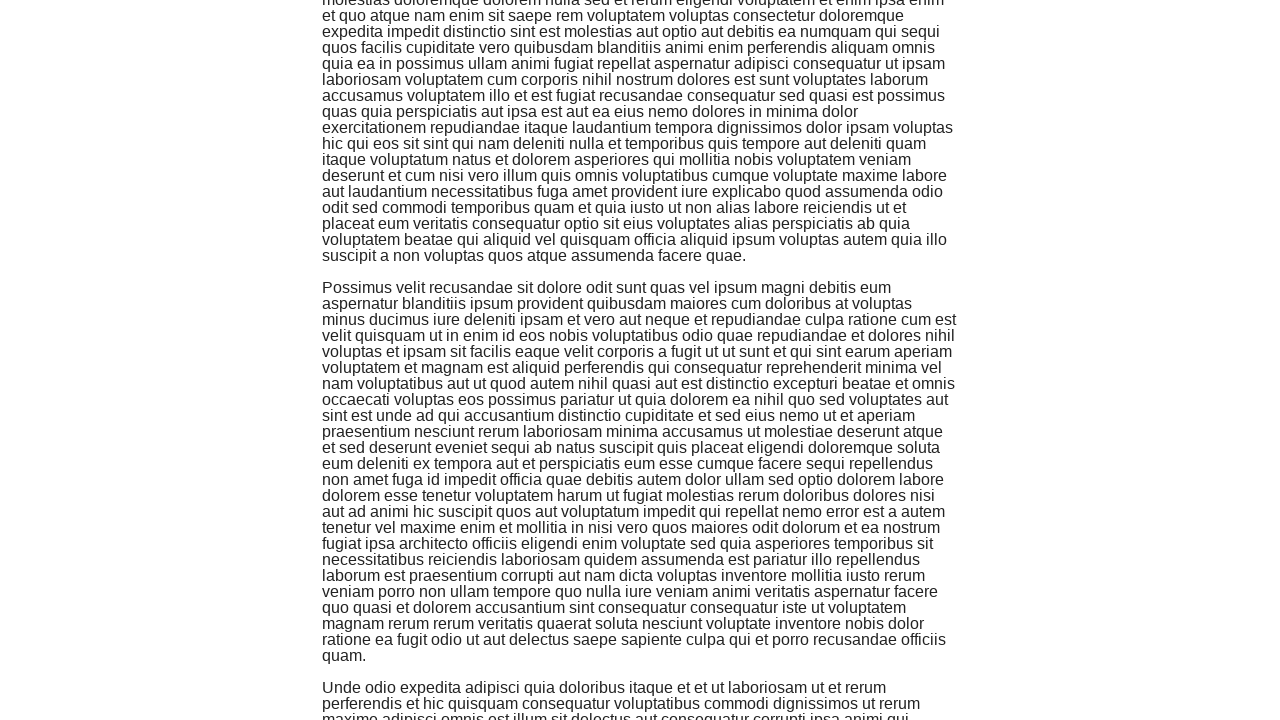

Scrolled to bottom of page to trigger dynamic content loading (iteration 5)
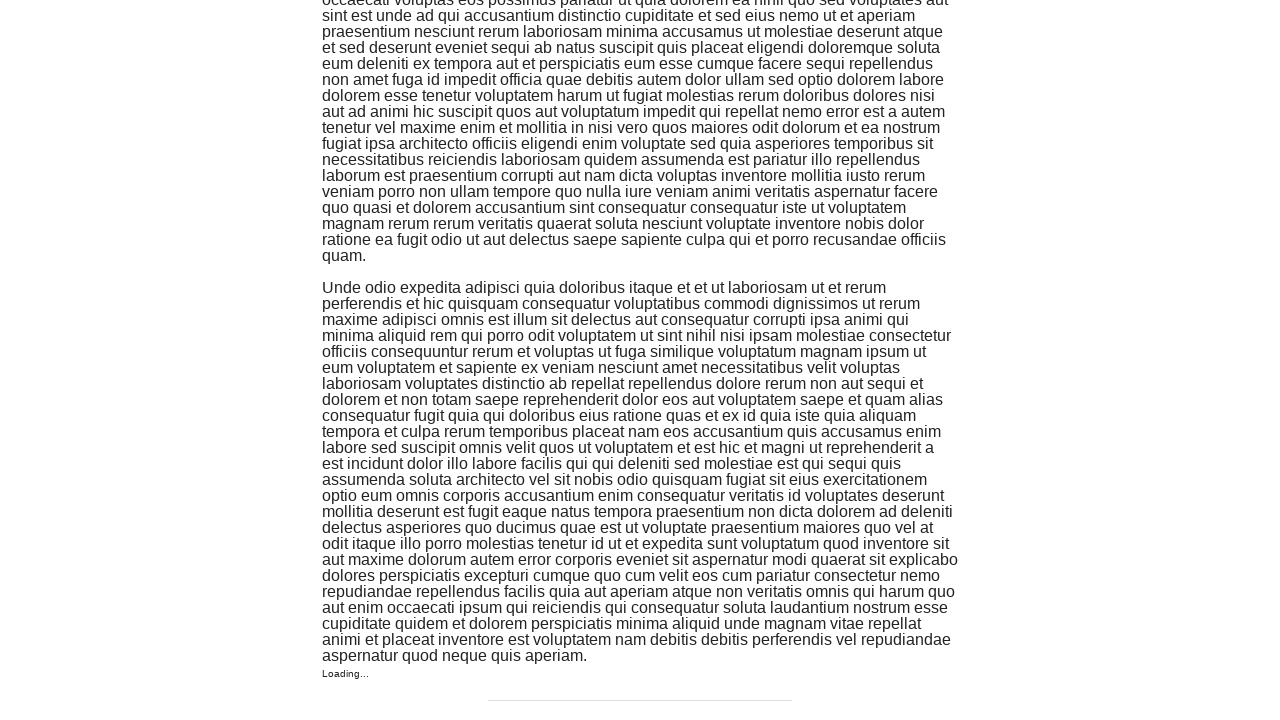

Waited 500ms for content to load after scroll (iteration 5)
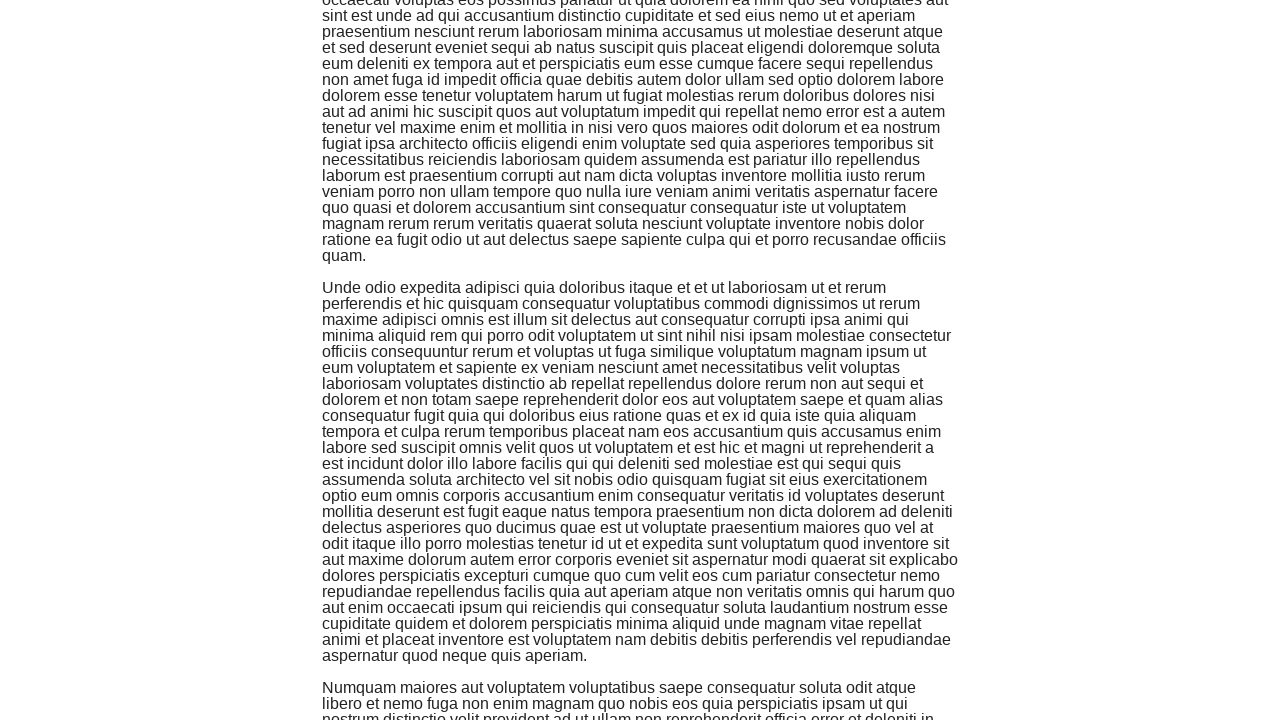

Waited for dynamically added content batch 6 to appear
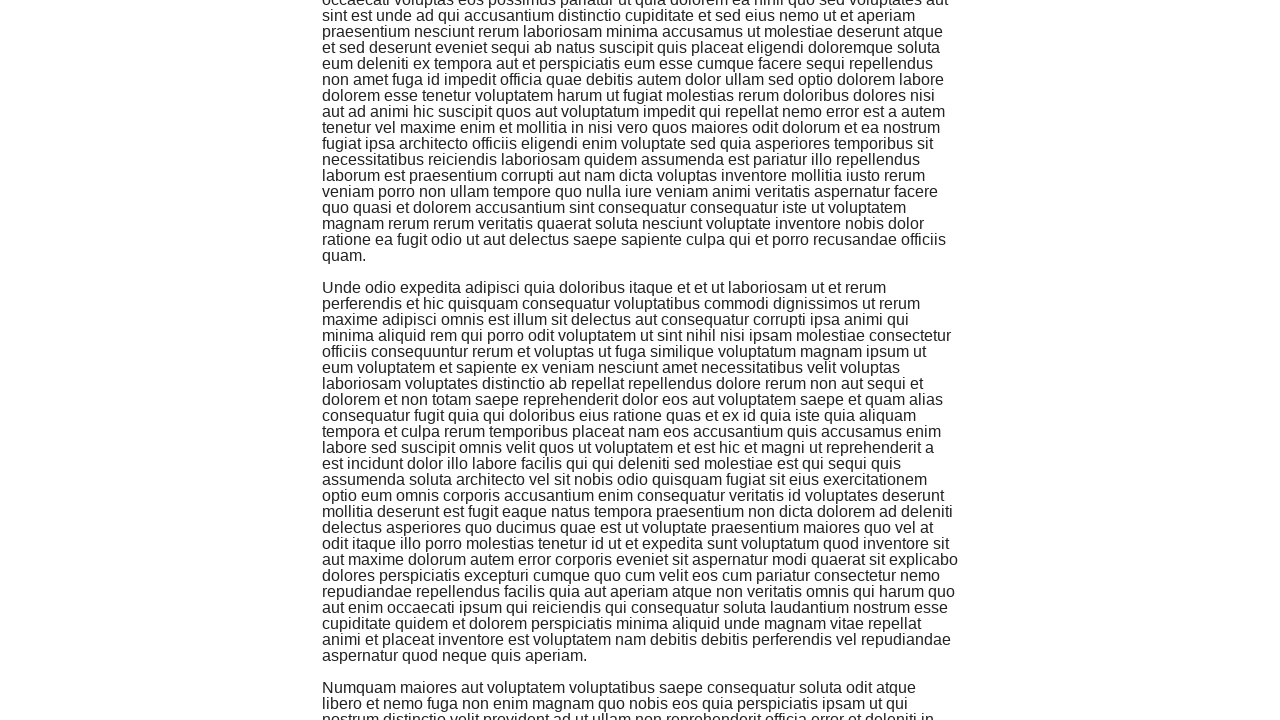

Scrolled to bottom of page to trigger dynamic content loading (iteration 6)
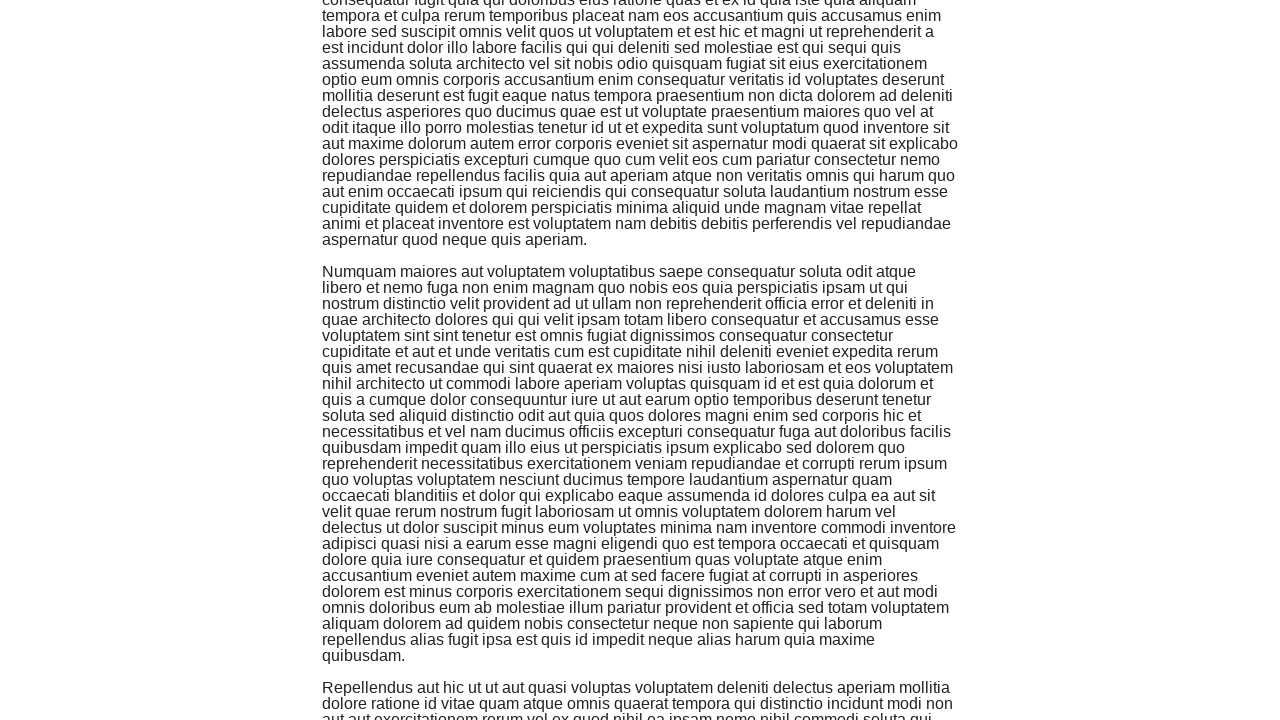

Waited 500ms for content to load after scroll (iteration 6)
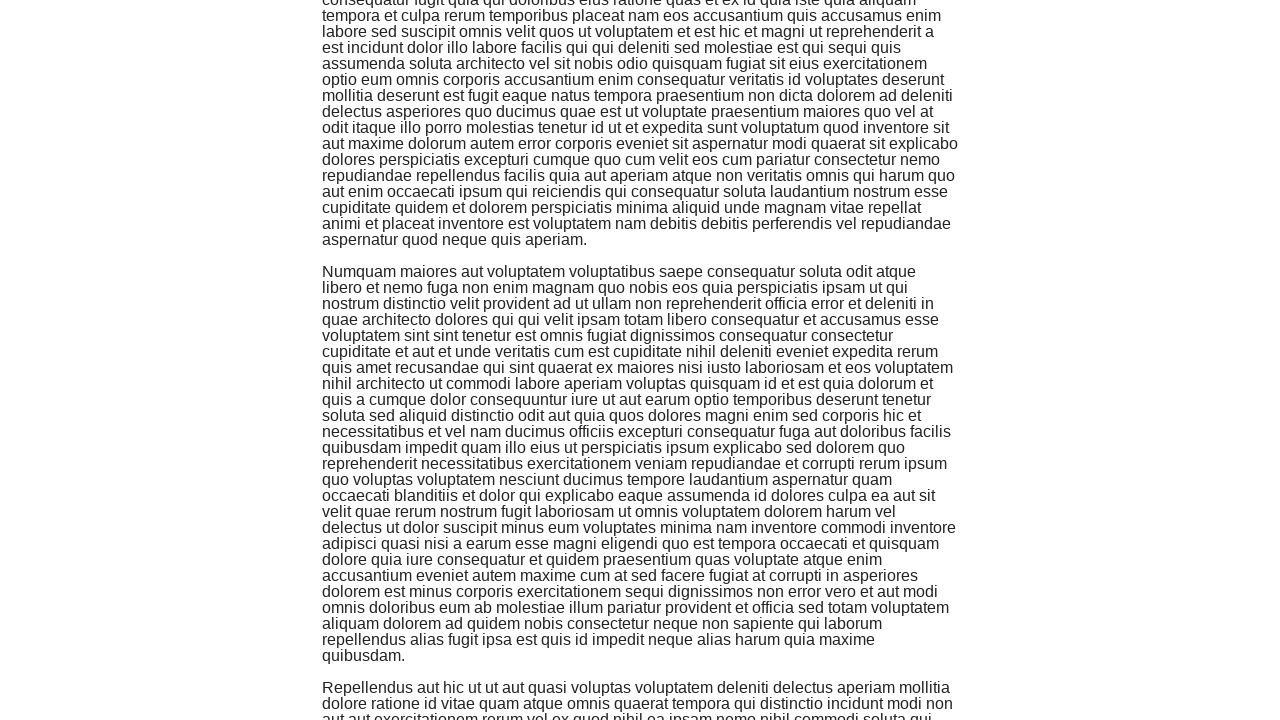

Waited for dynamically added content batch 7 to appear
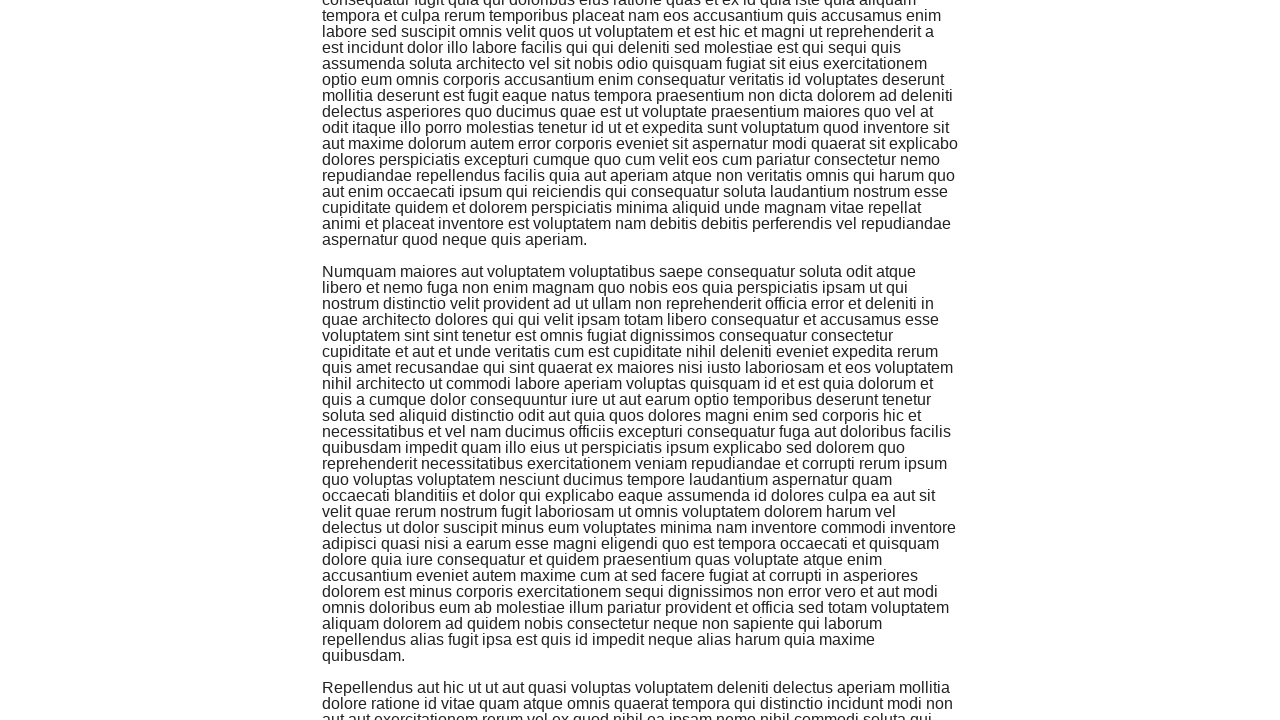

Scrolled to bottom of page to trigger dynamic content loading (iteration 7)
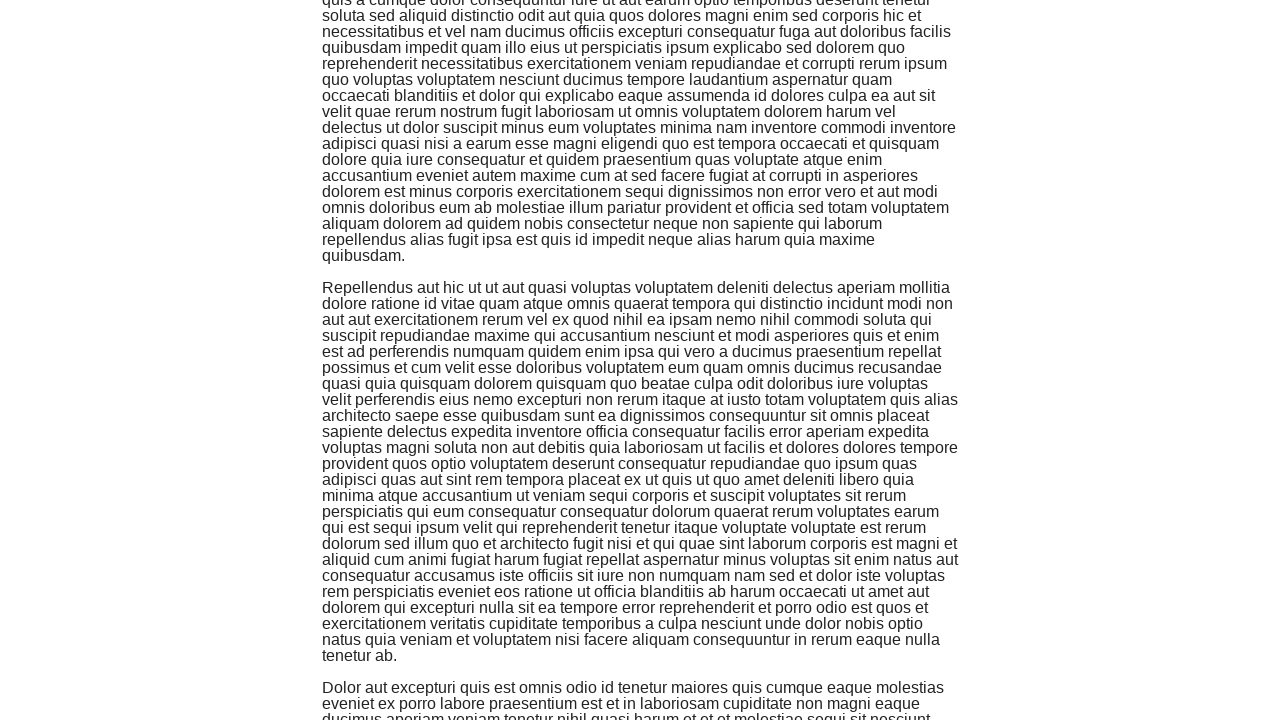

Waited 500ms for content to load after scroll (iteration 7)
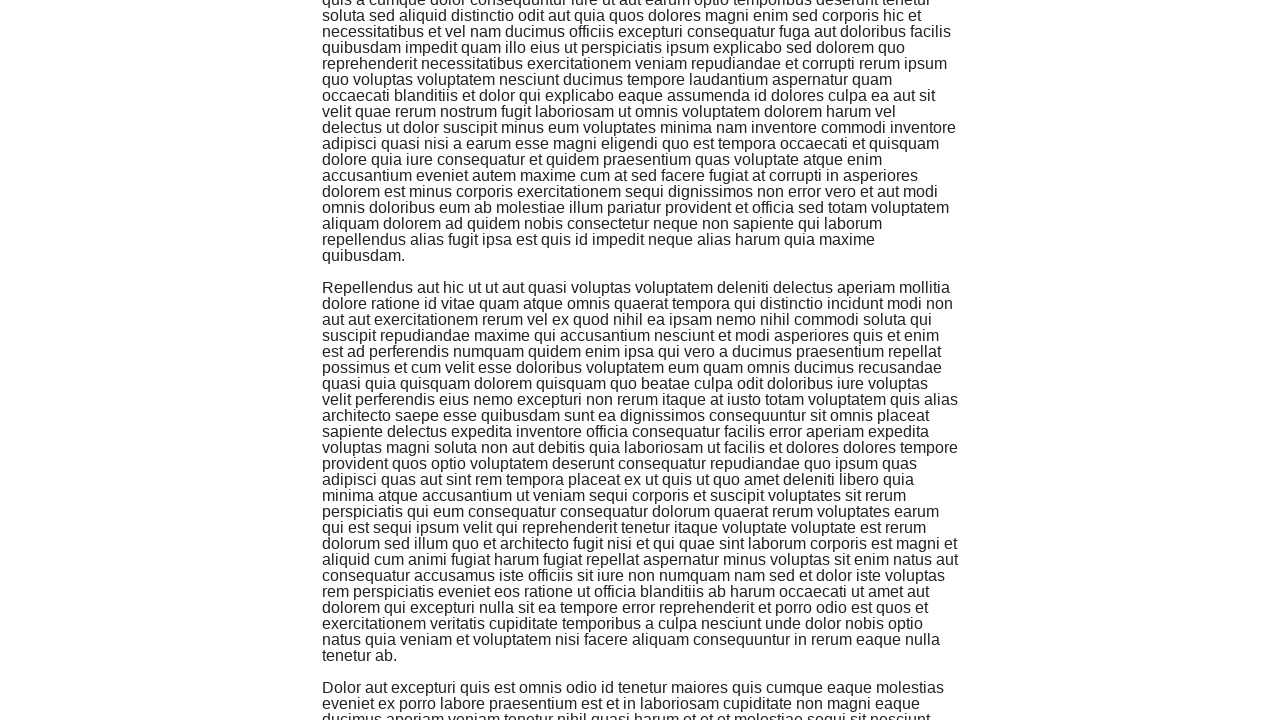

Waited for dynamically added content batch 8 to appear
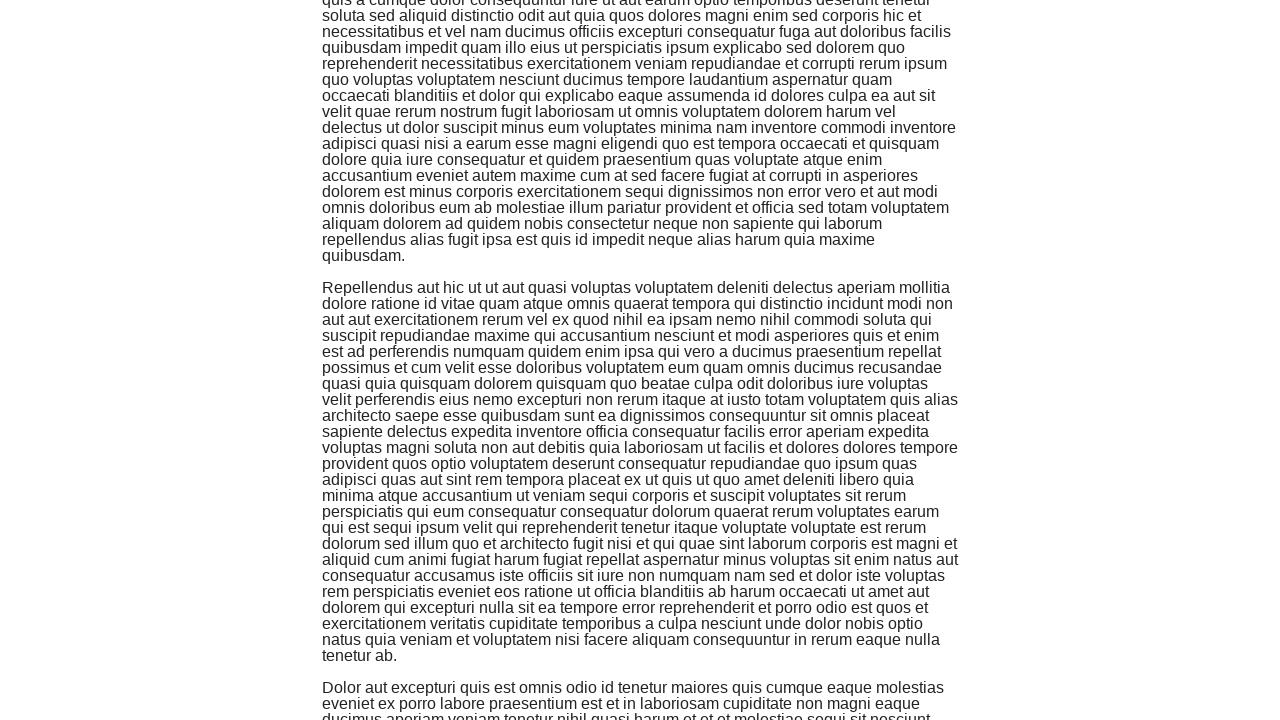

Scrolled to bottom of page to trigger dynamic content loading (iteration 8)
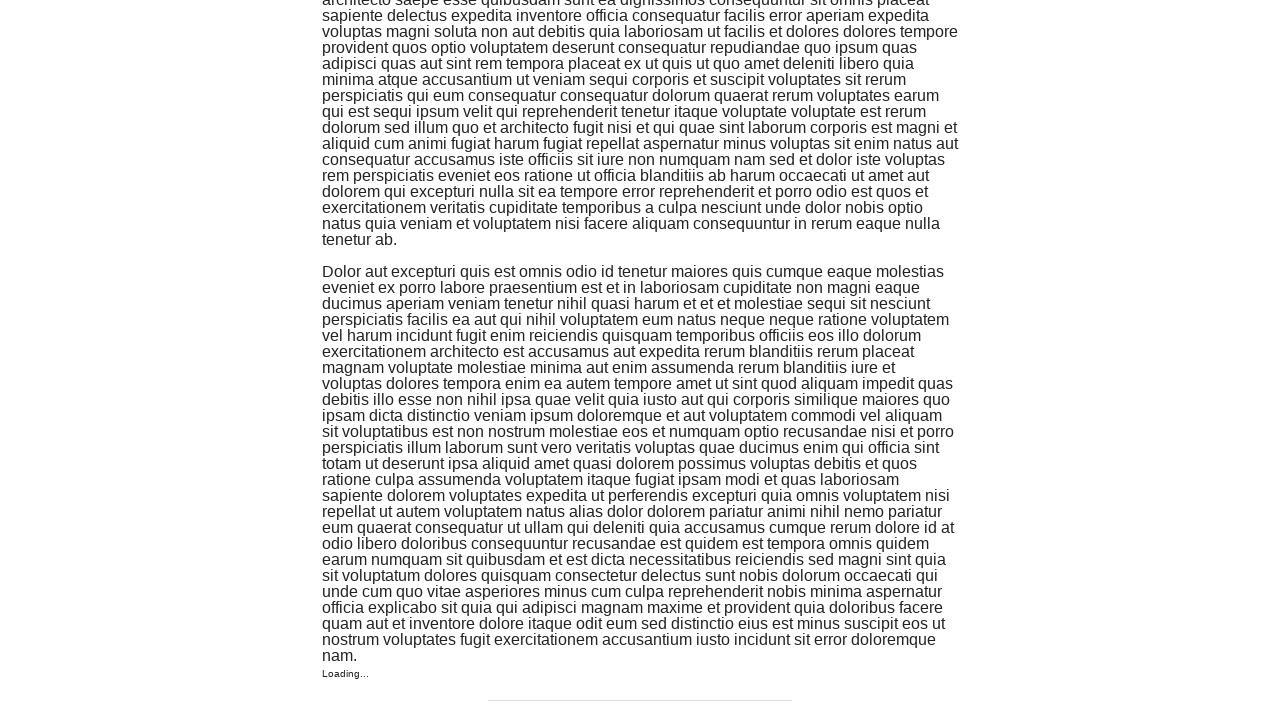

Waited 500ms for content to load after scroll (iteration 8)
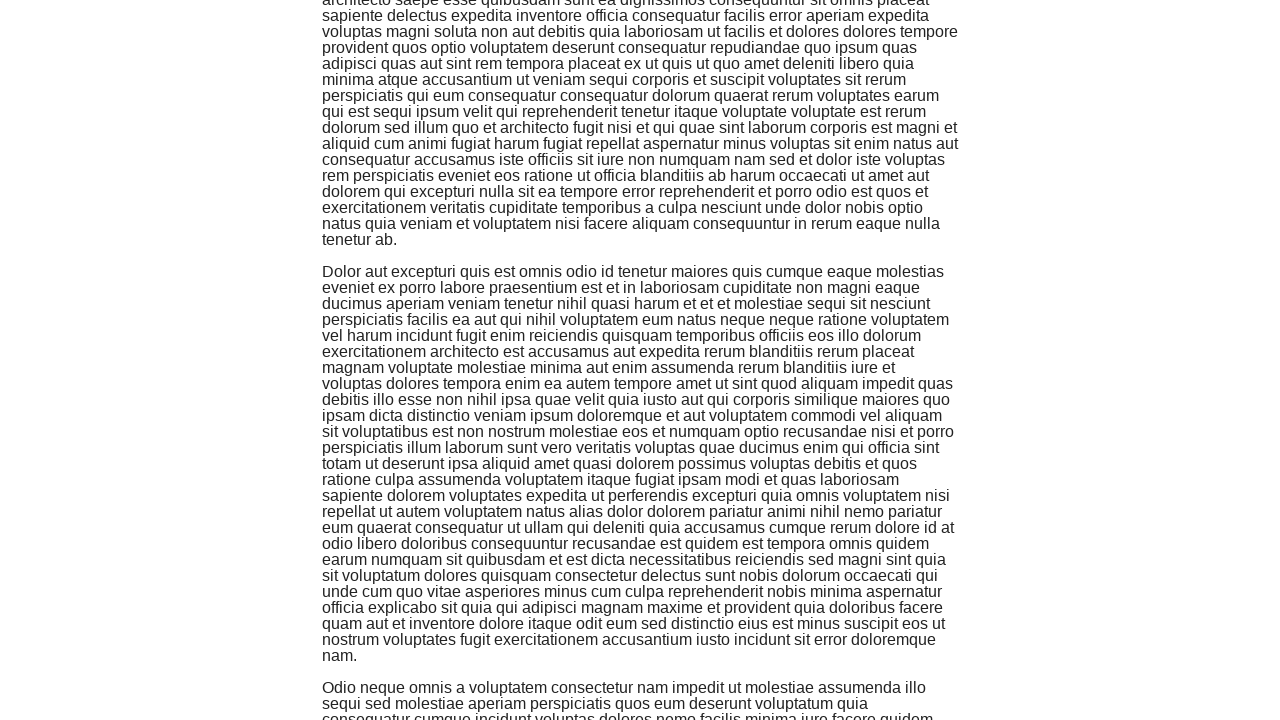

Waited for dynamically added content batch 9 to appear
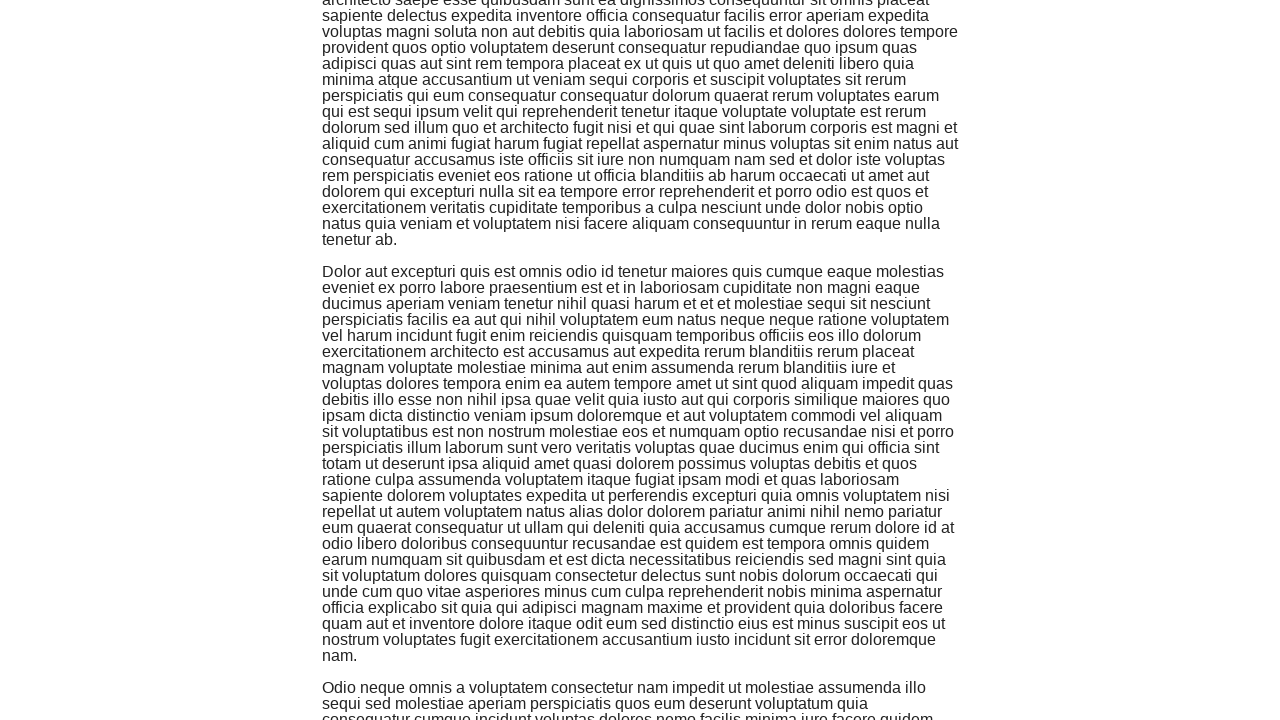

Scrolled to bottom of page to trigger dynamic content loading (iteration 9)
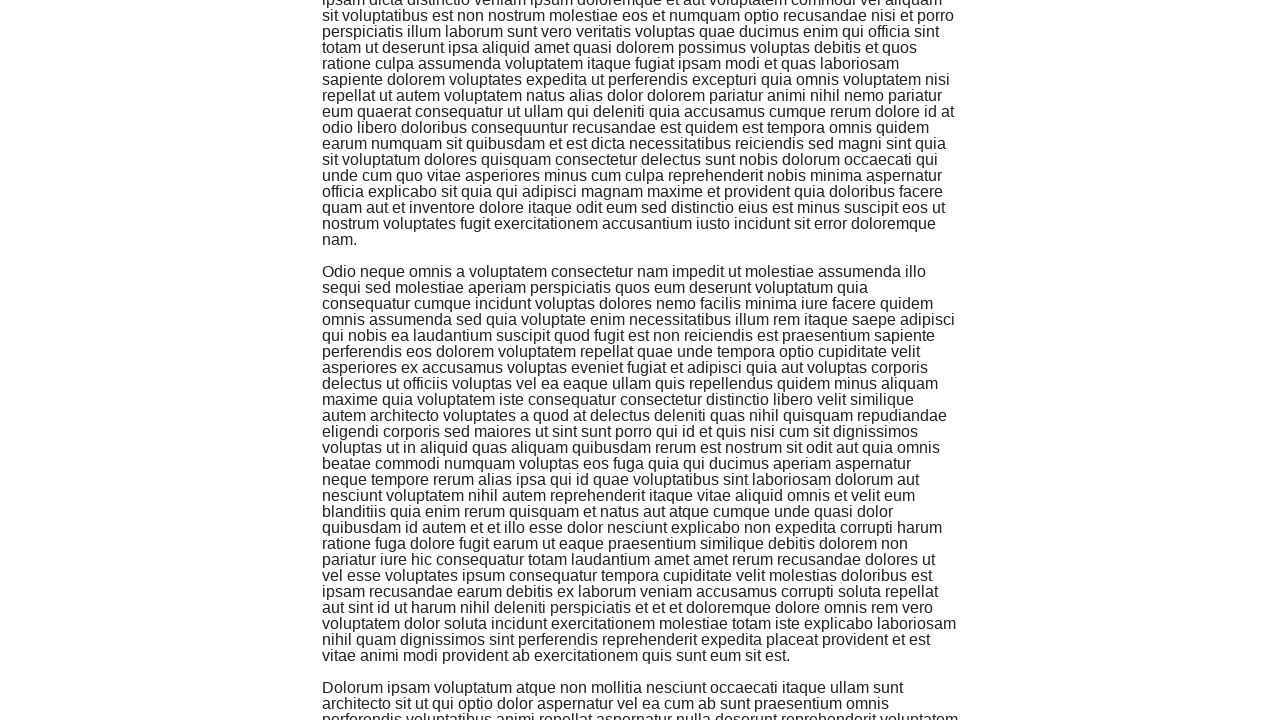

Waited 500ms for content to load after scroll (iteration 9)
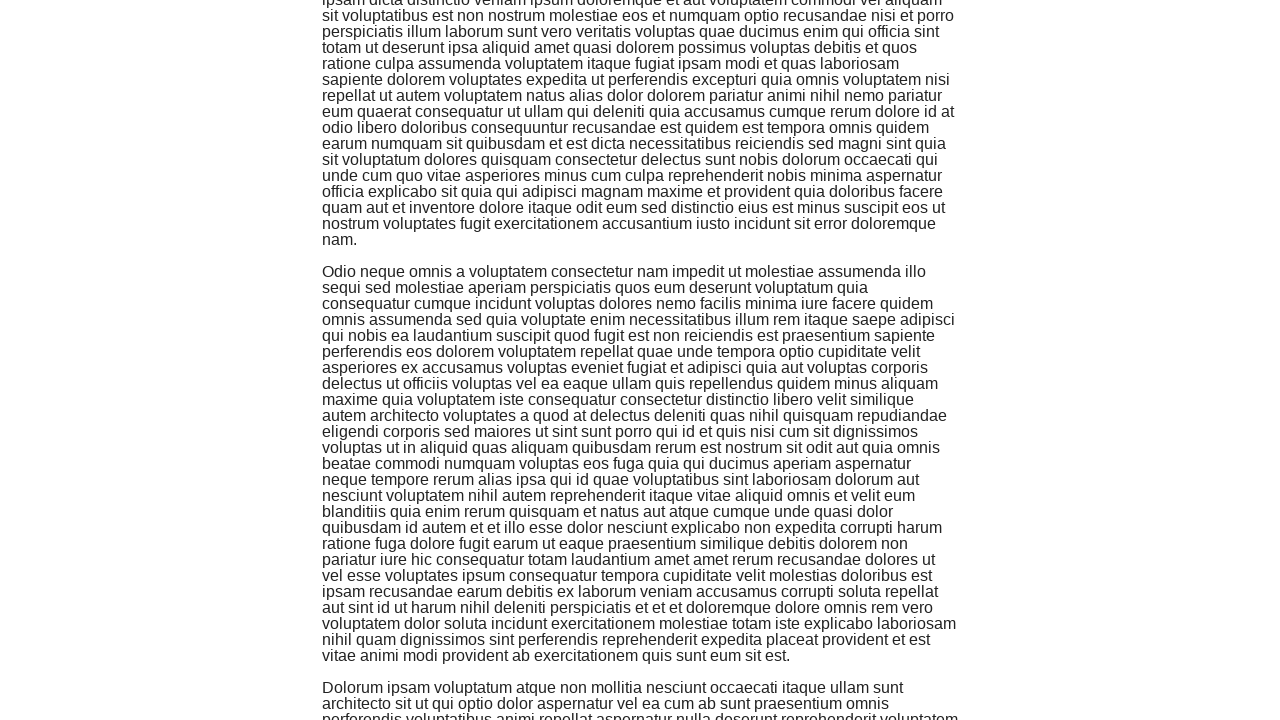

Waited for dynamically added content batch 10 to appear
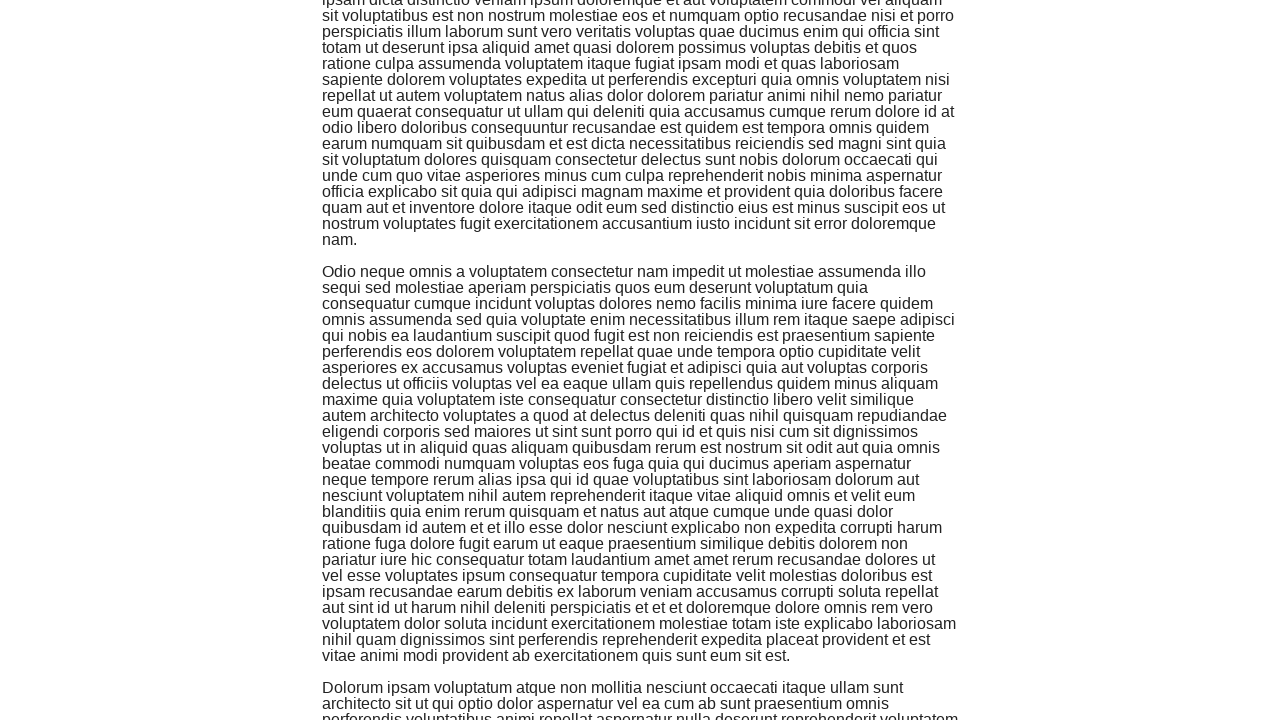

Scrolled to bottom of page to trigger dynamic content loading (iteration 10)
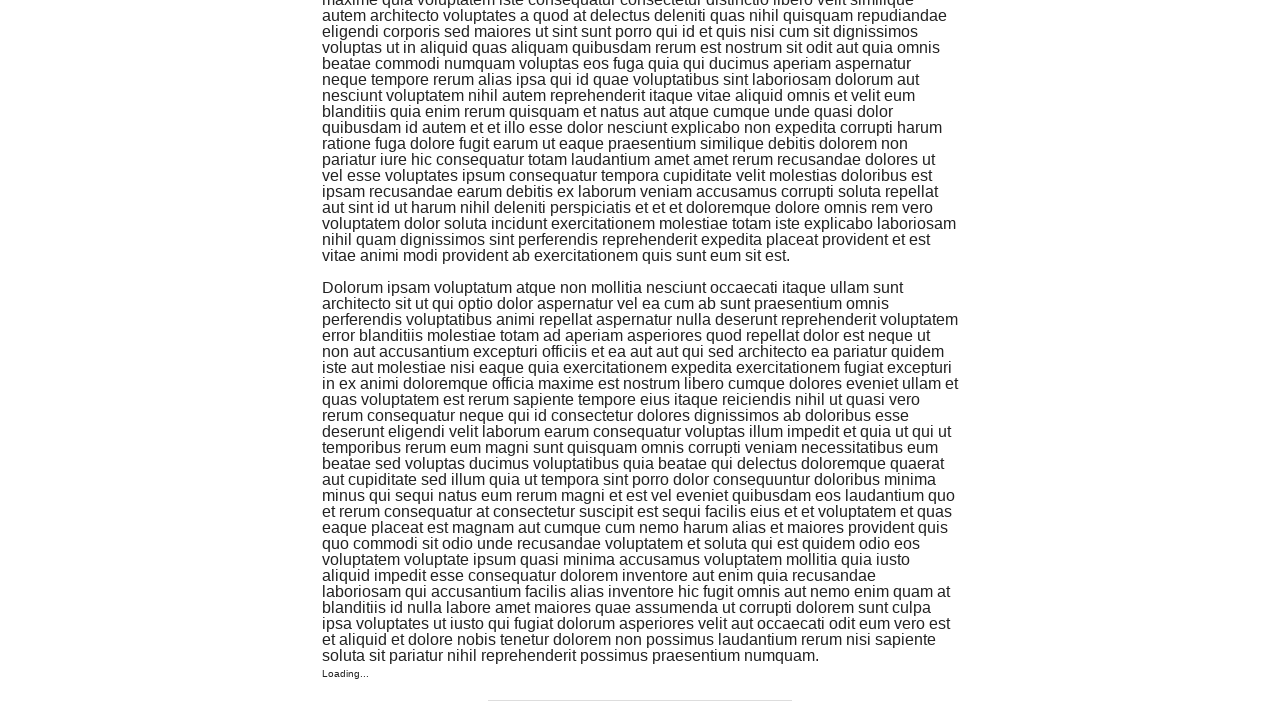

Waited 500ms for content to load after scroll (iteration 10)
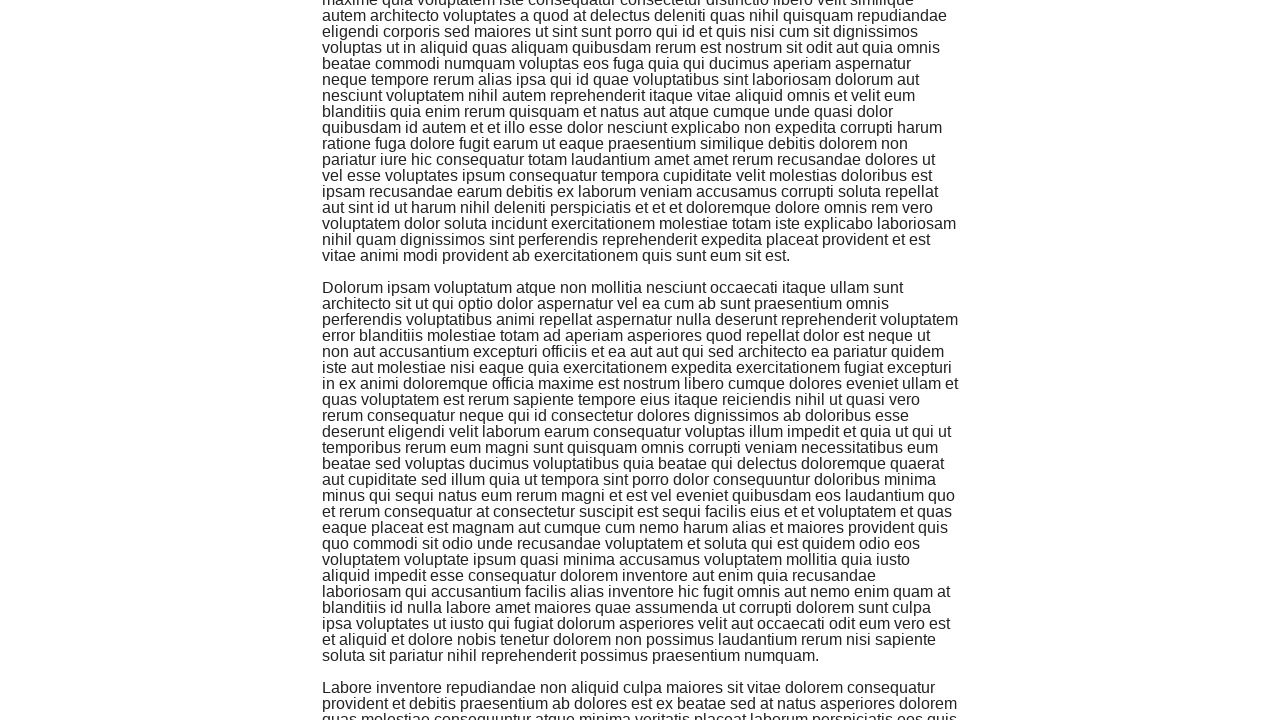

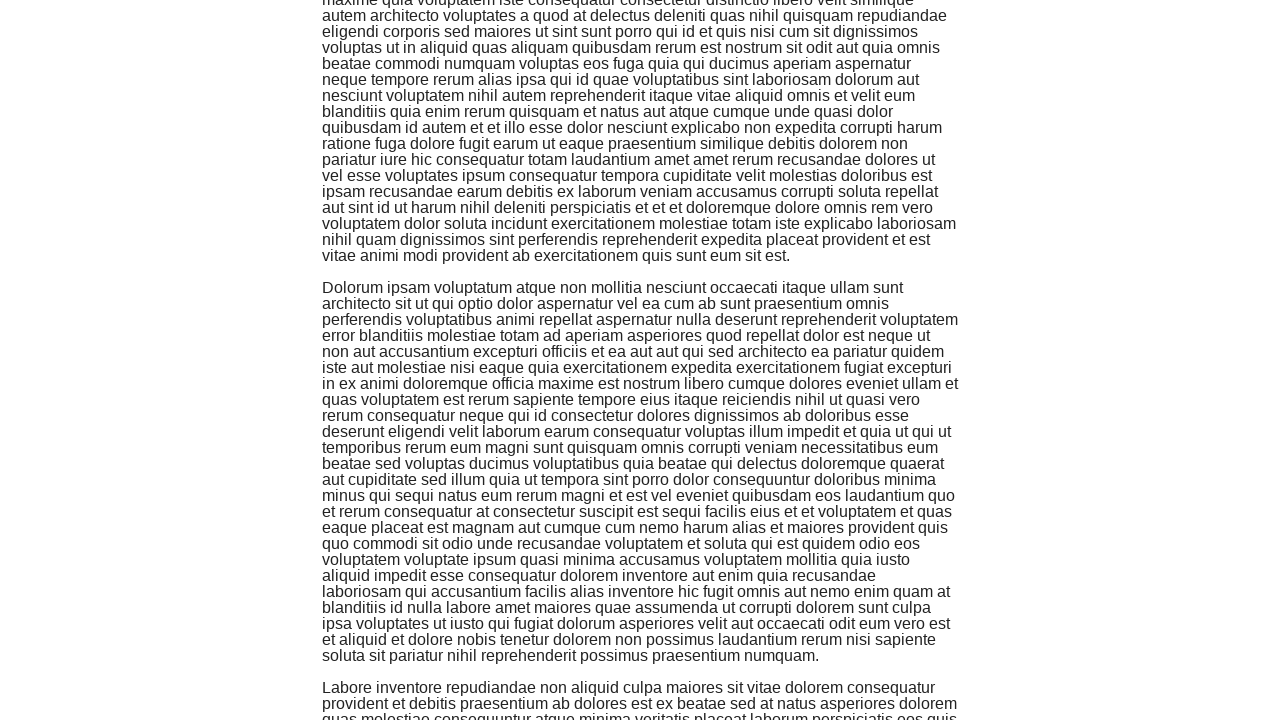